Tests autosuggestion dropdown functionality by typing partial text and selecting a country from the suggestions

Starting URL: https://rahulshettyacademy.com/dropdownsPractise/

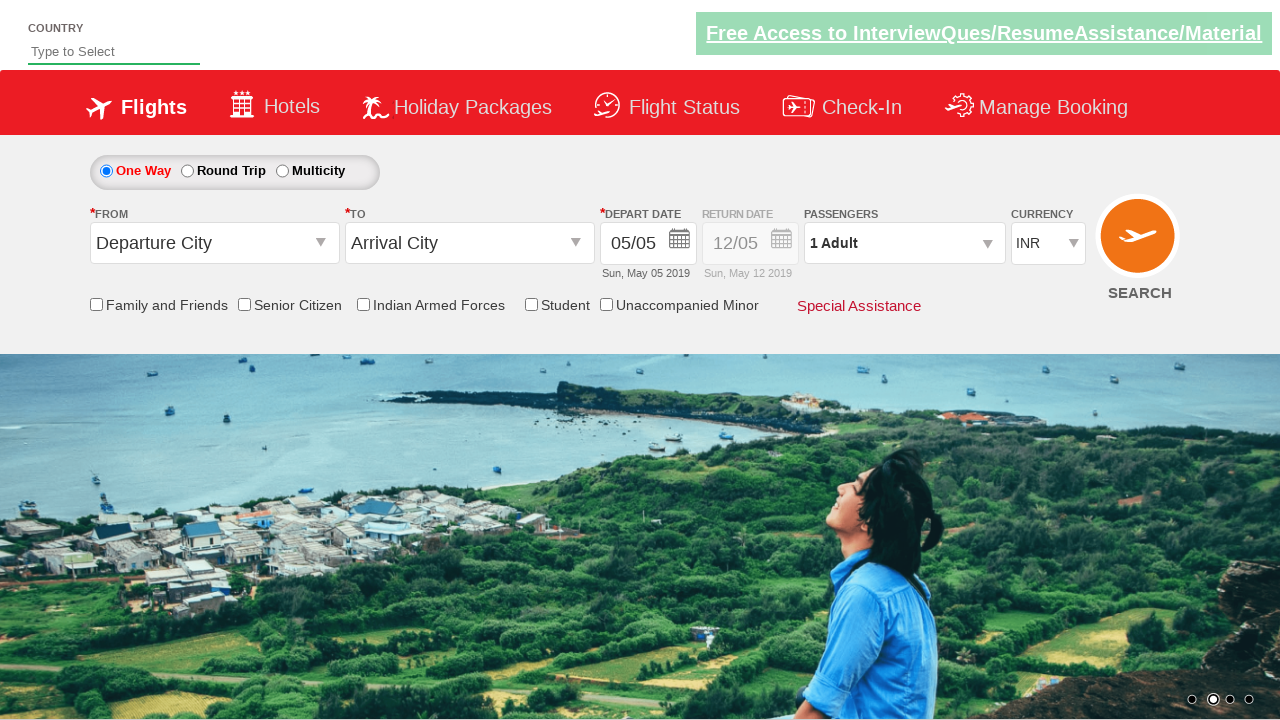

Filled autosuggest field with 'ind' on #autosuggest
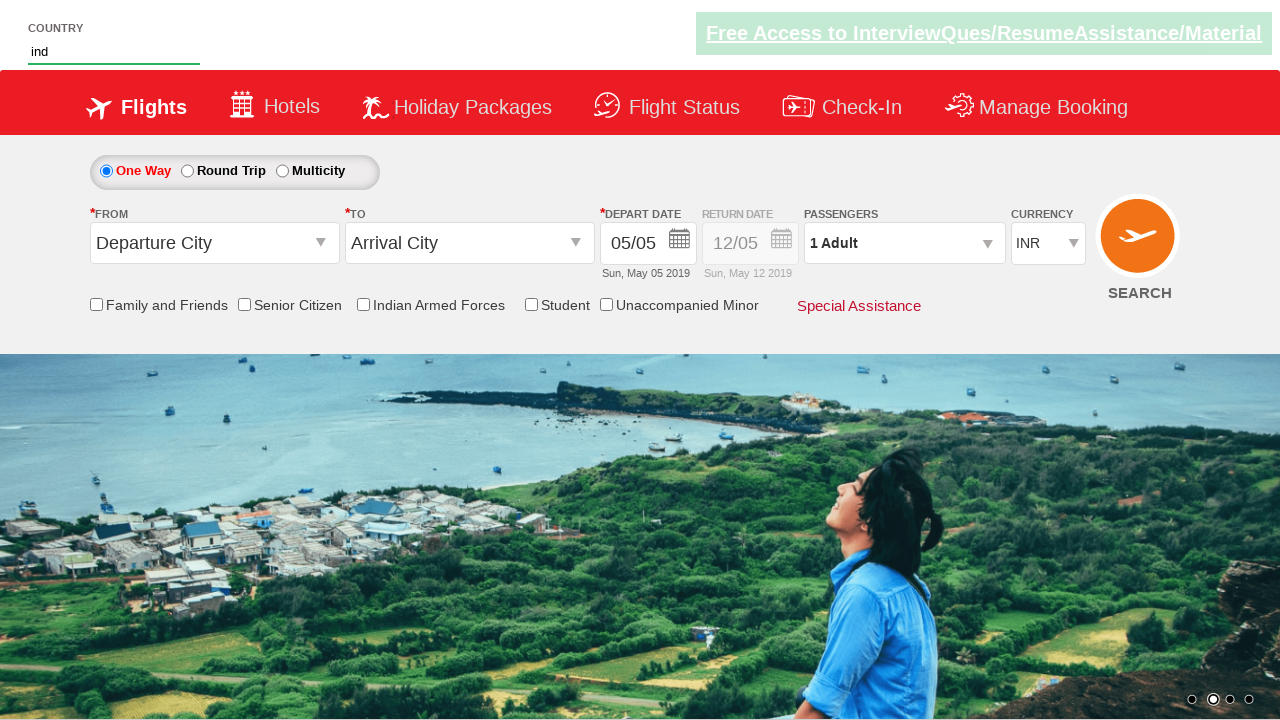

Autosuggestion dropdown appeared with country options
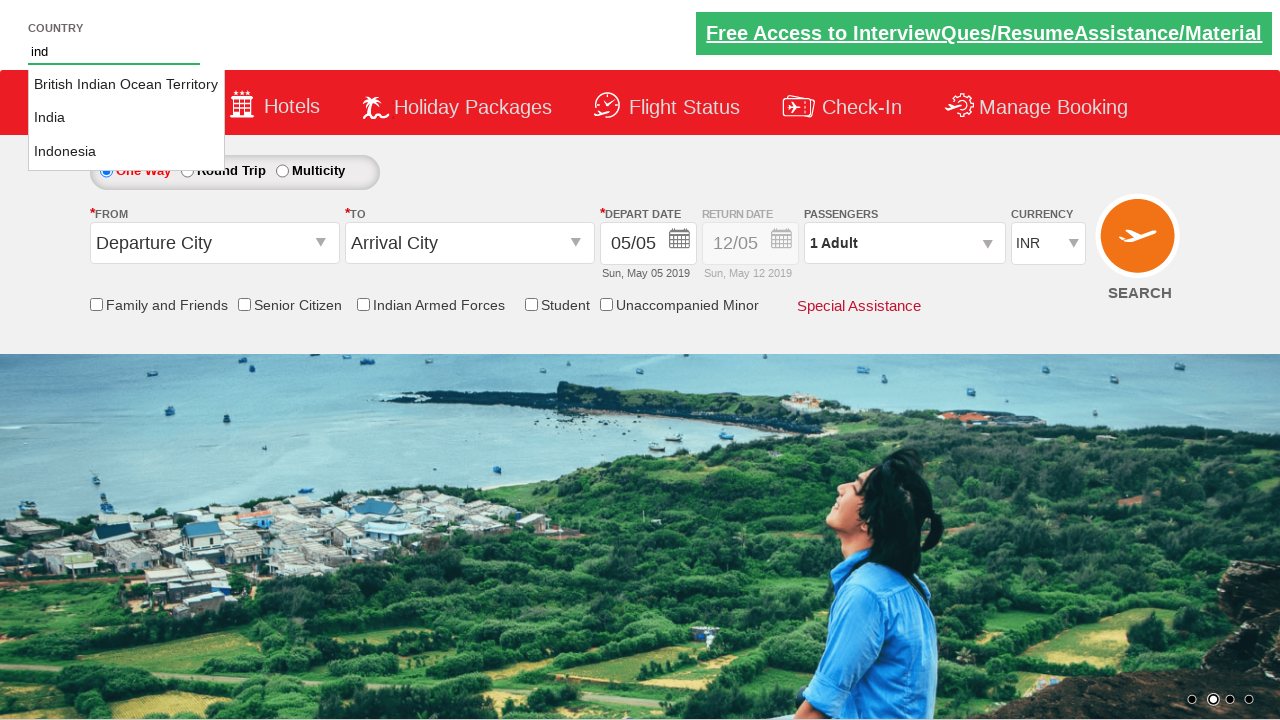

Retrieved all country suggestions from dropdown
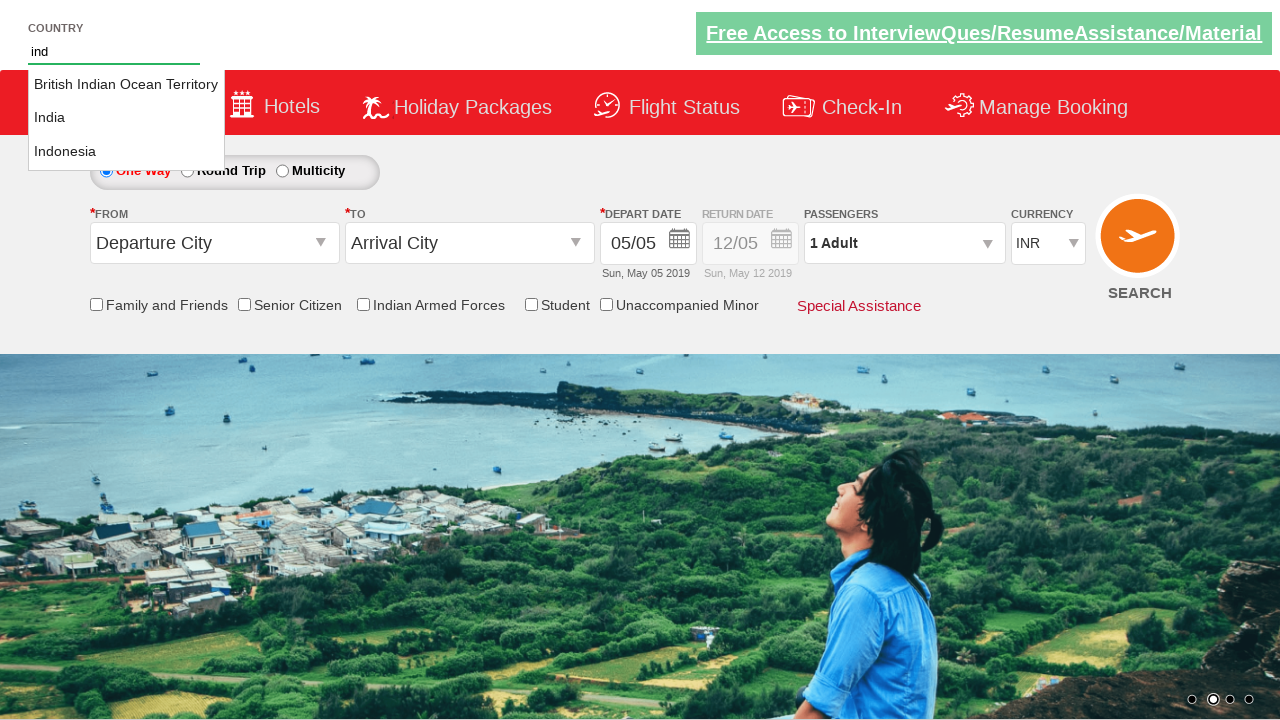

Selected 'India' from the autosuggestion dropdown at (126, 118) on li.ui-menu-item a >> nth=1
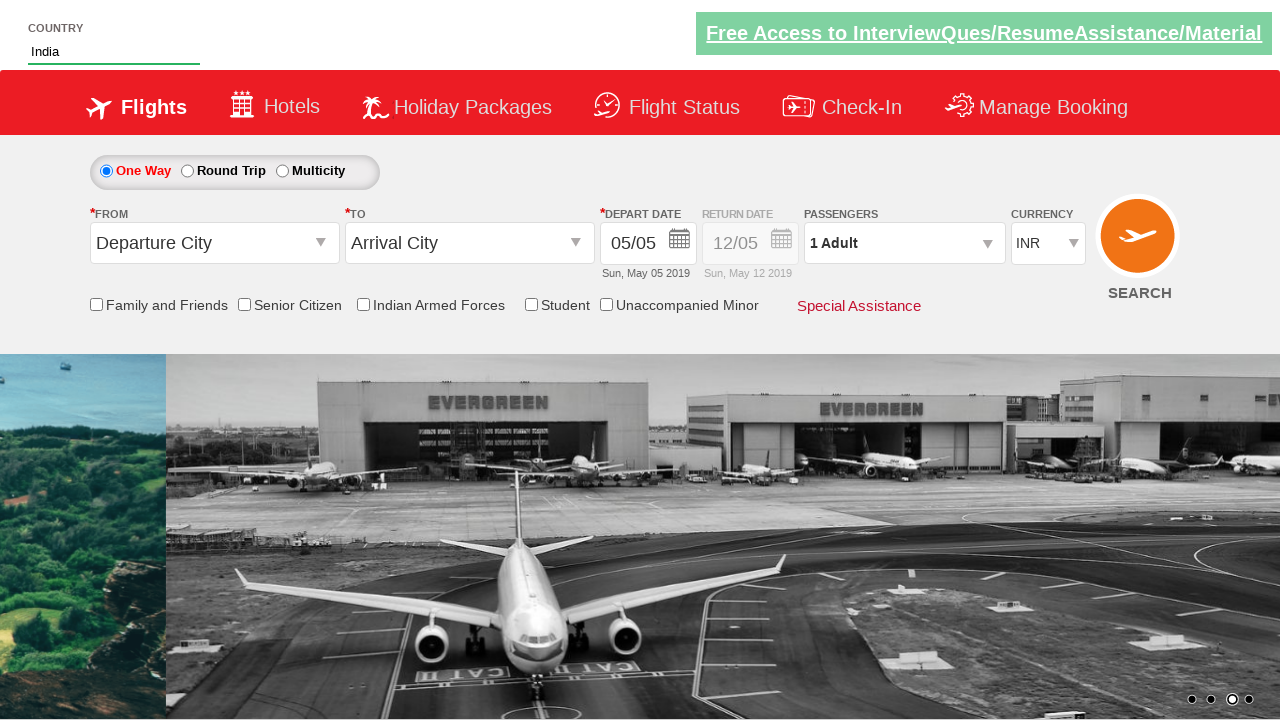

Verified that 'India' was successfully selected in the autosuggest field
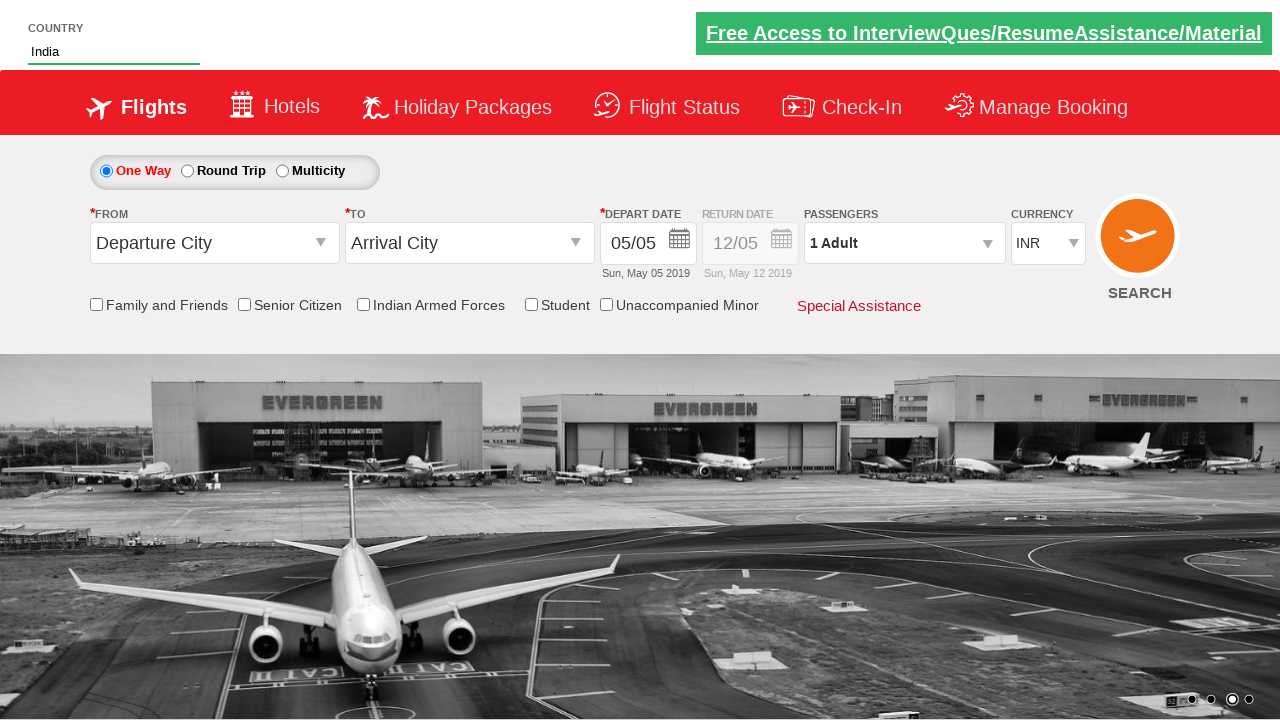

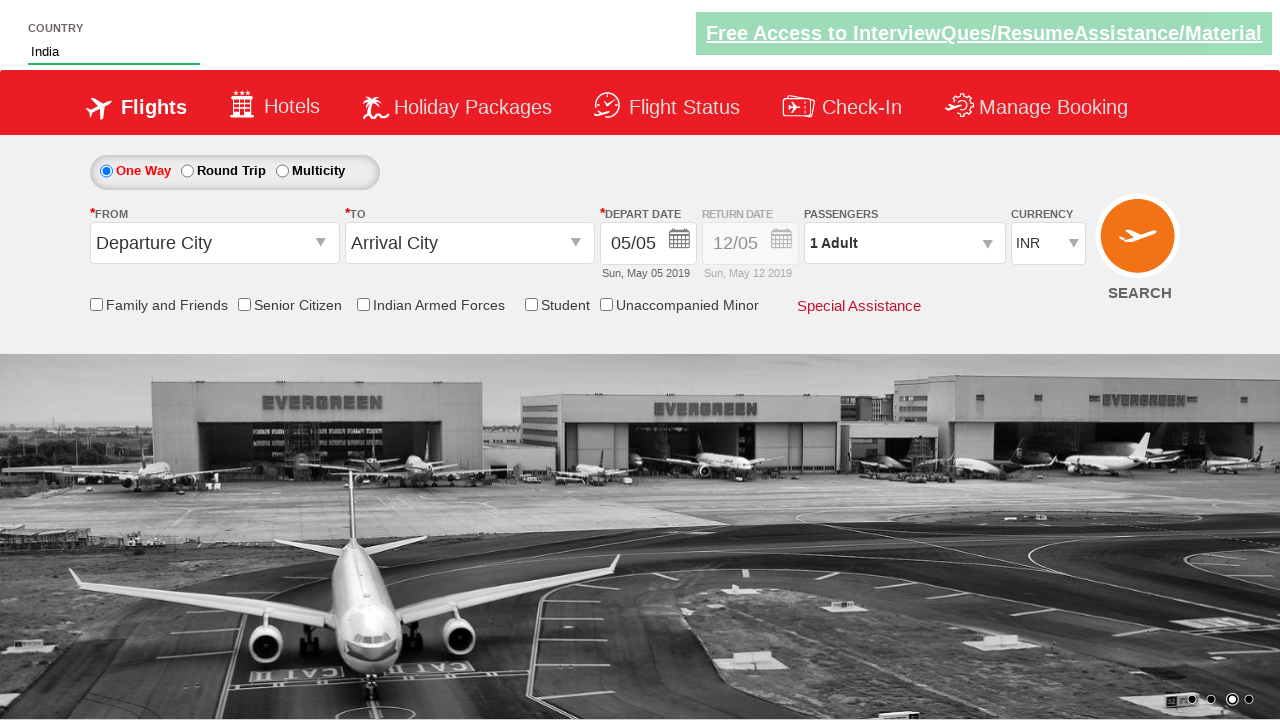